Verifies that the Profile page of user Ivey loads successfully by checking for the logo visibility and page title.

Starting URL: https://pinaspeaks.com/mountaineer/@Ivey

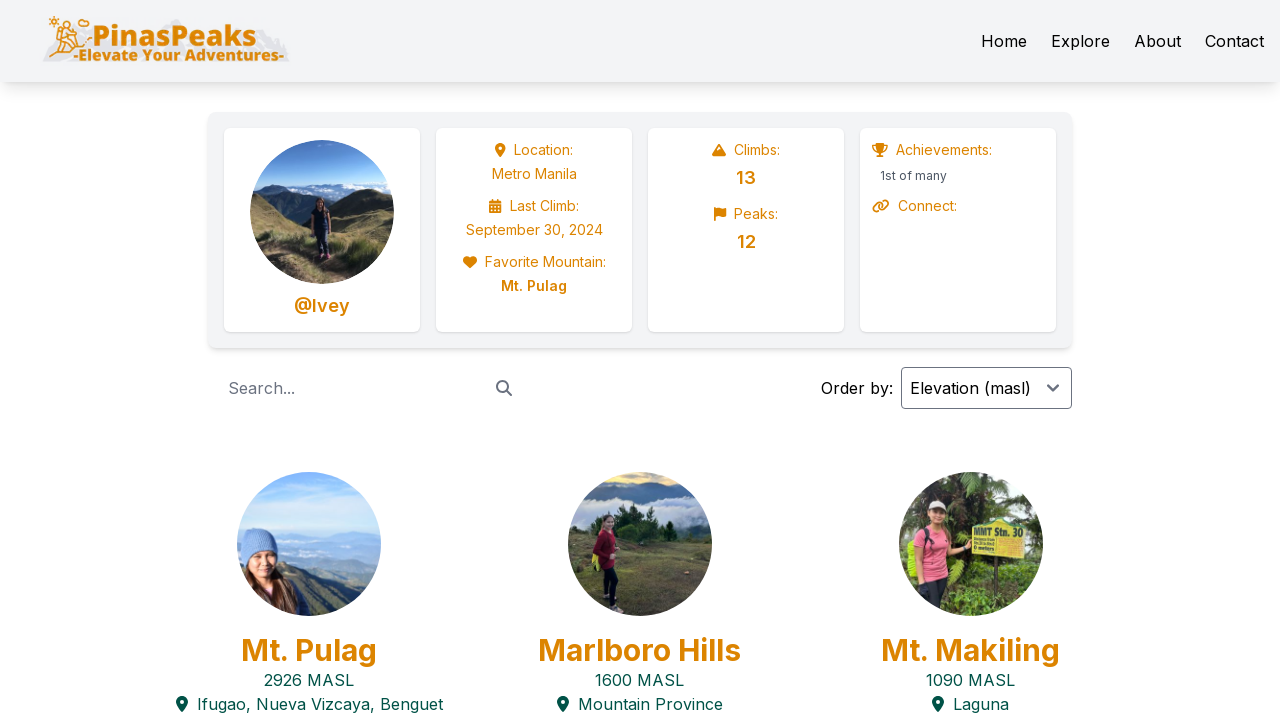

Navigated to Ivey's profile page
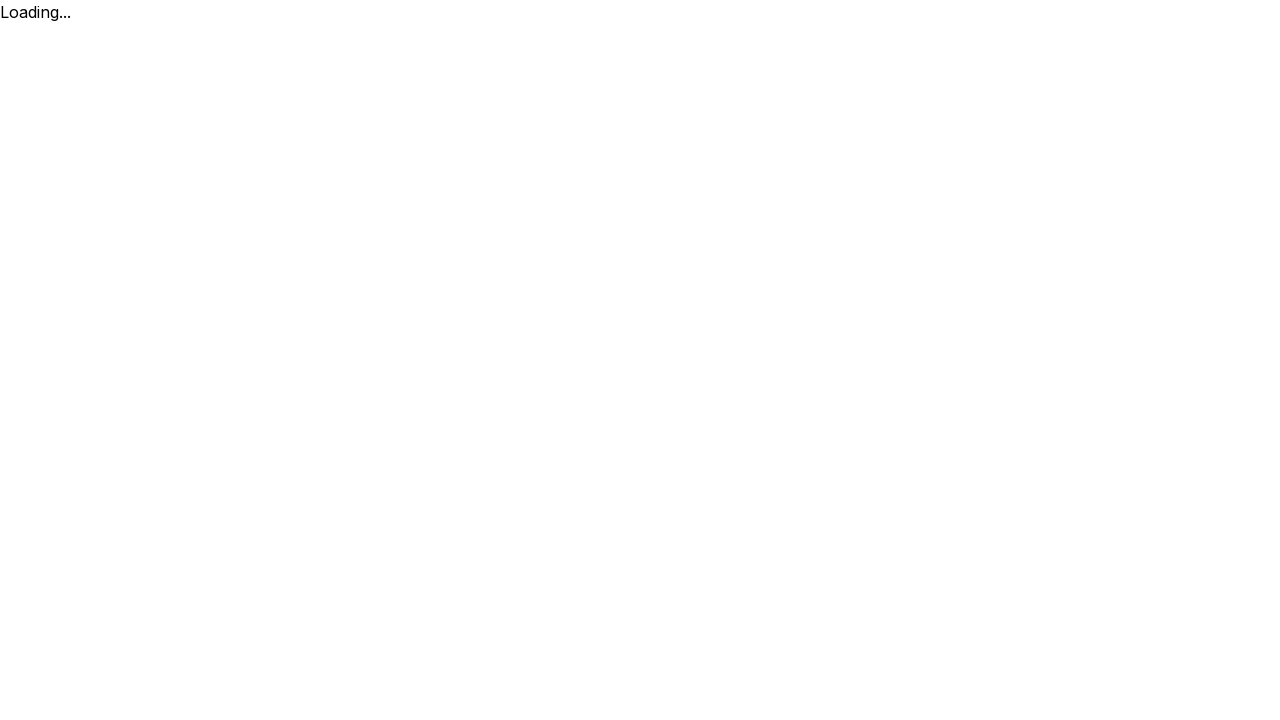

PinasPeaks logo is now visible
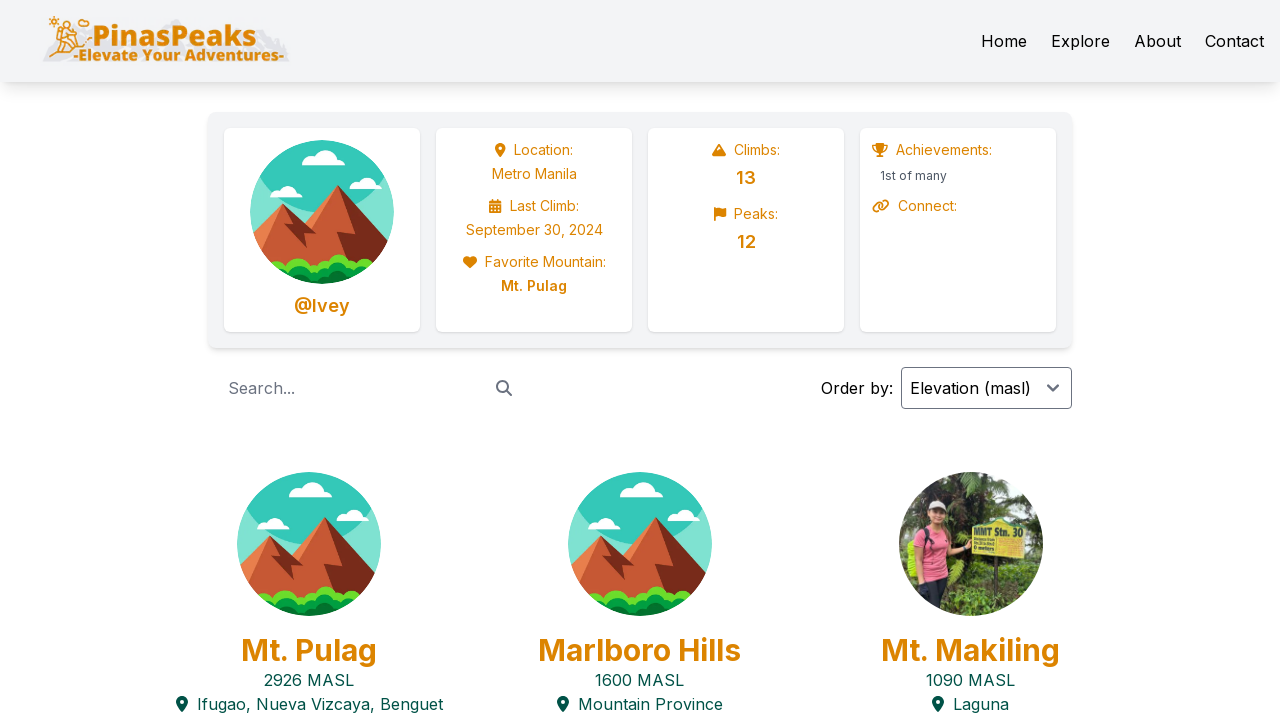

Verified page title is 'PinasPeaks'
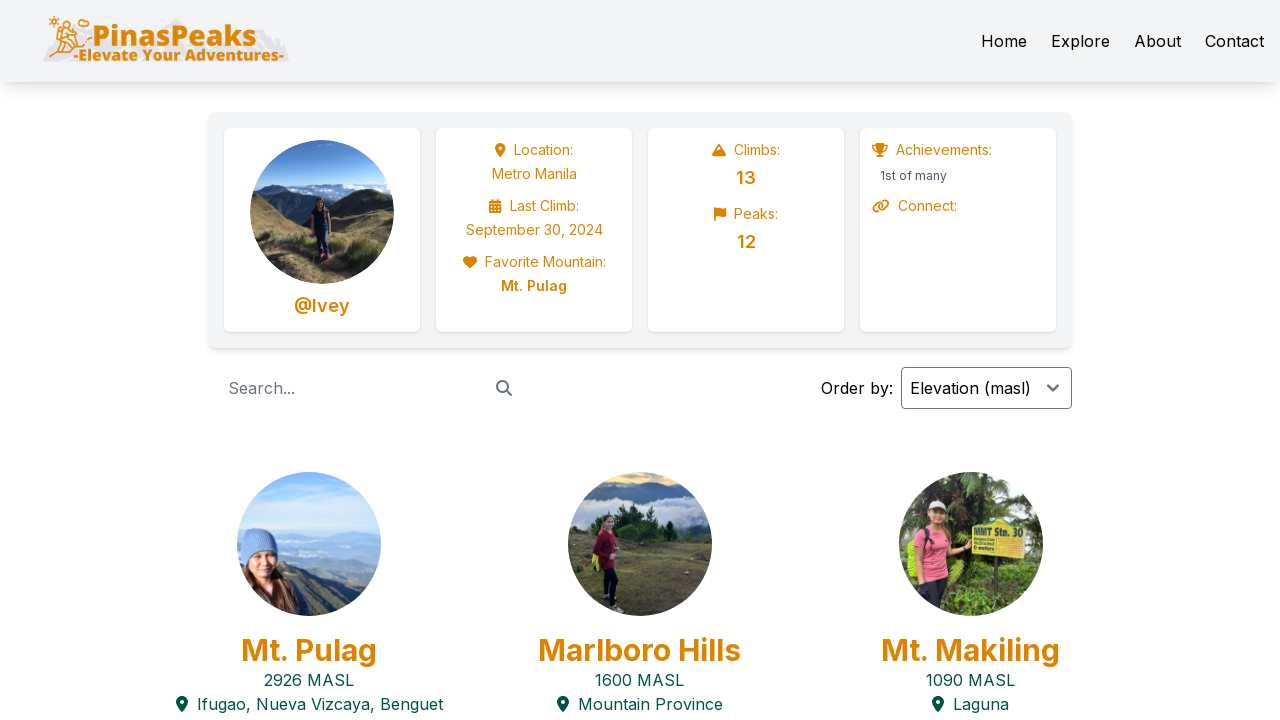

Page network is idle - profile page loaded successfully
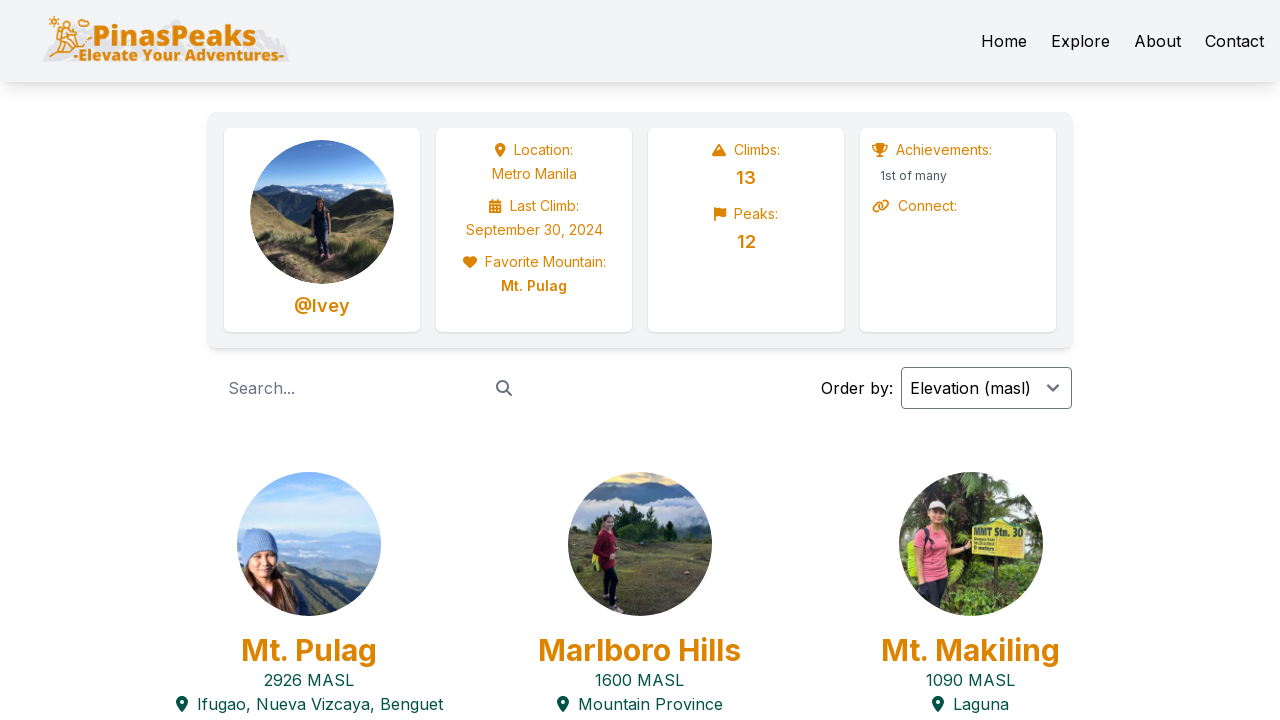

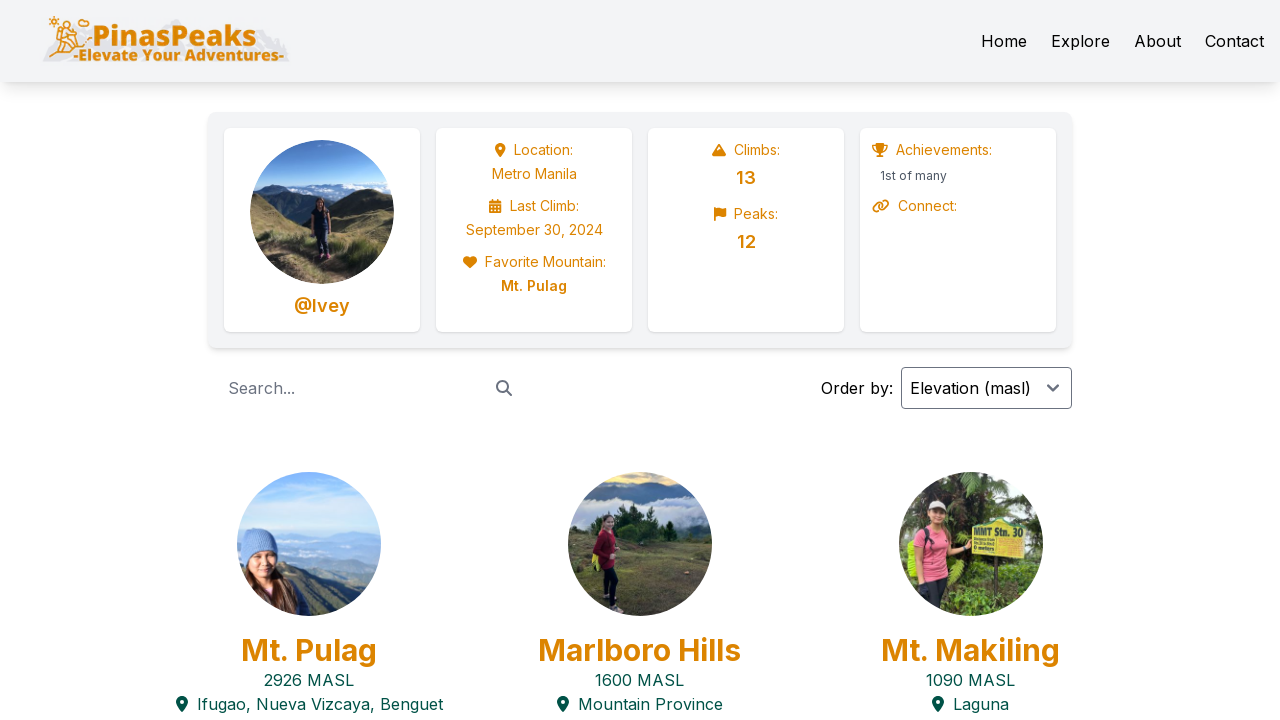